Verifies that there is an image or video element in the aside section

Starting URL: https://finndude.github.io/DBI-Coursework/People-Search/people-search.html

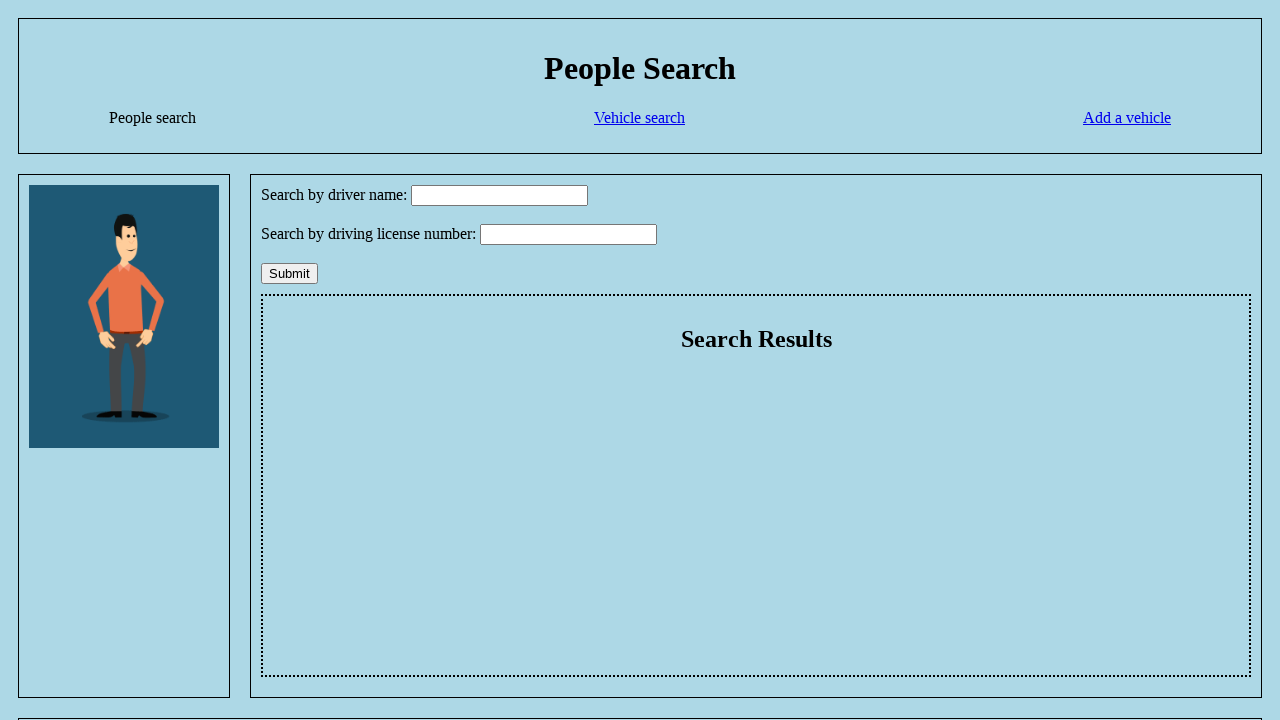

Navigated to people search page
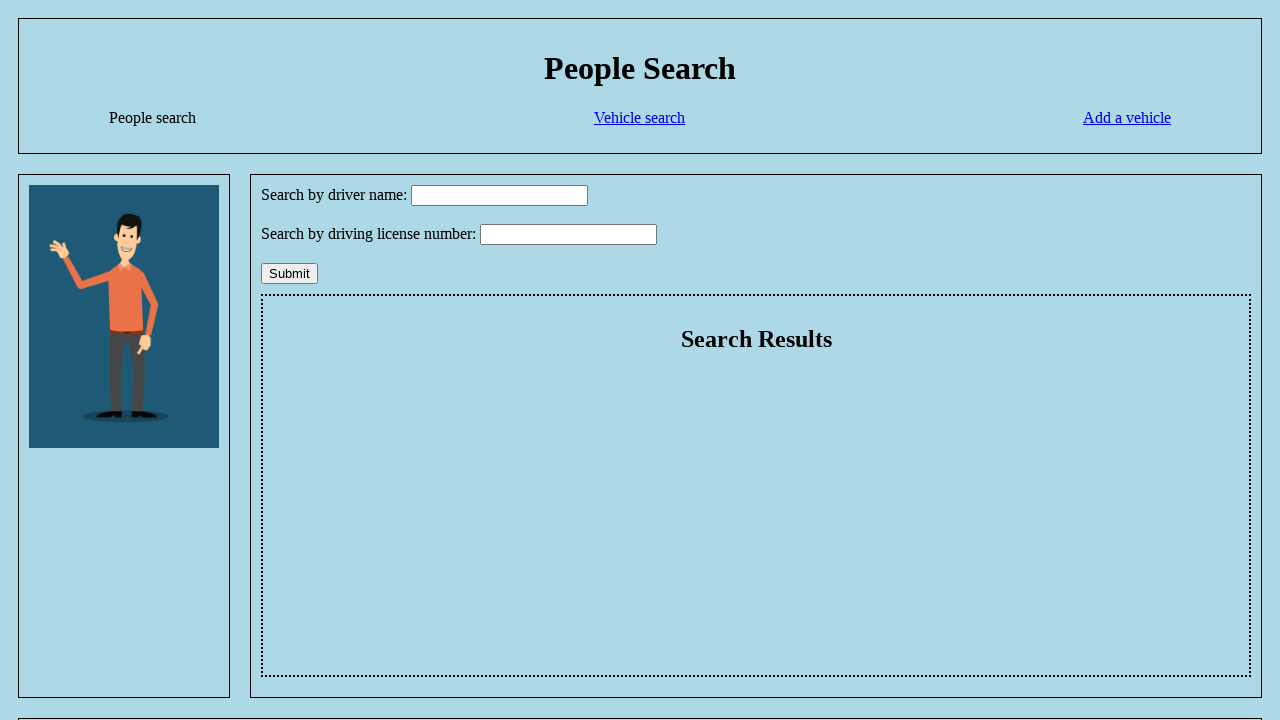

Counted image elements in aside section
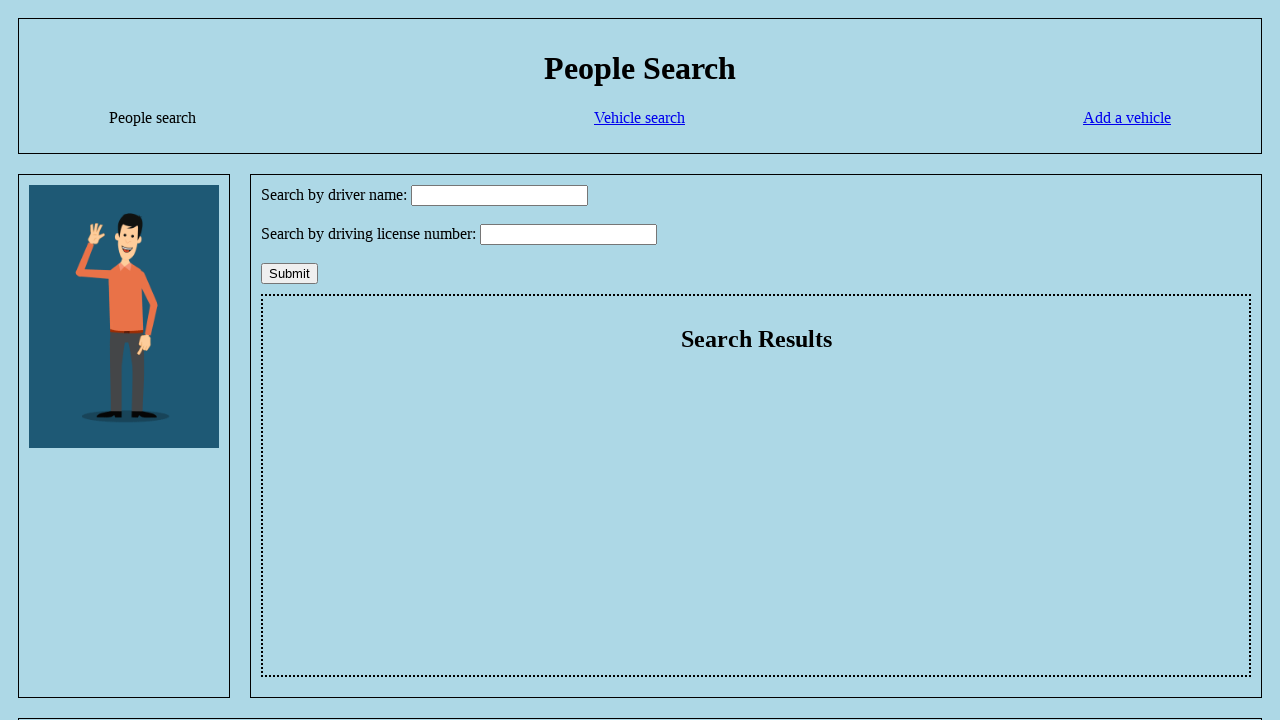

Counted video elements in aside section
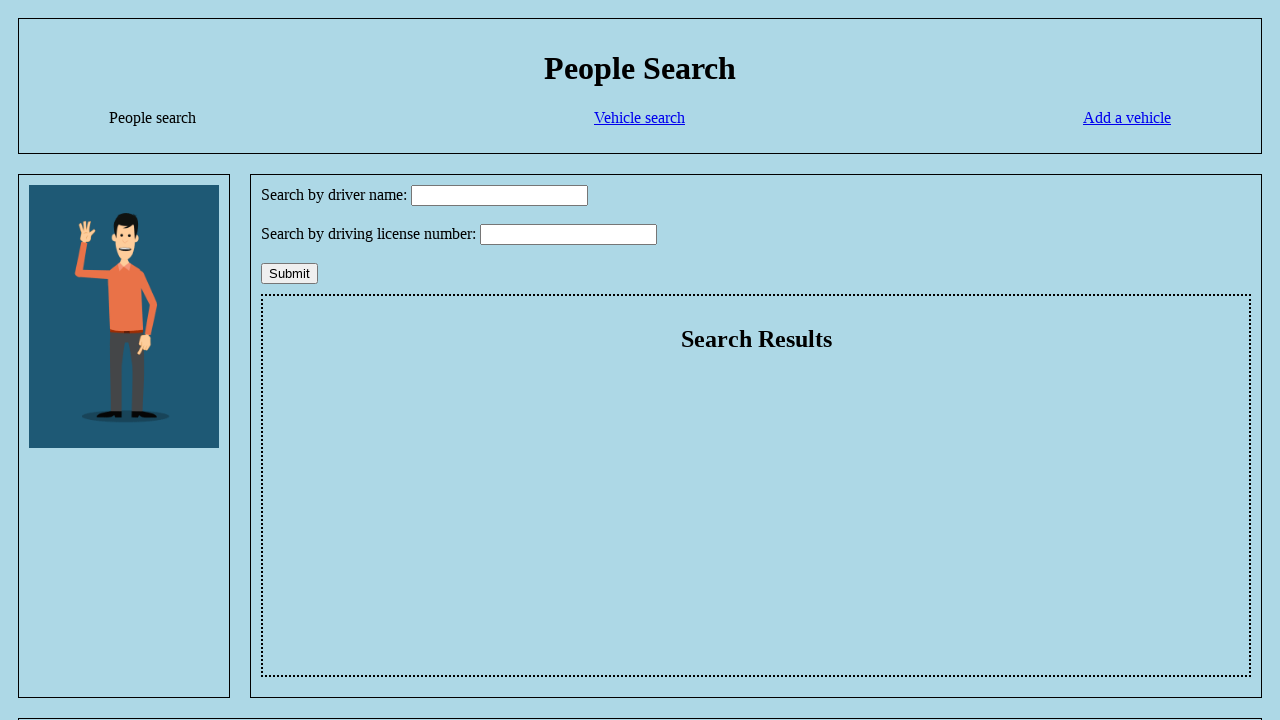

Verified that at least one image or video element exists in aside section
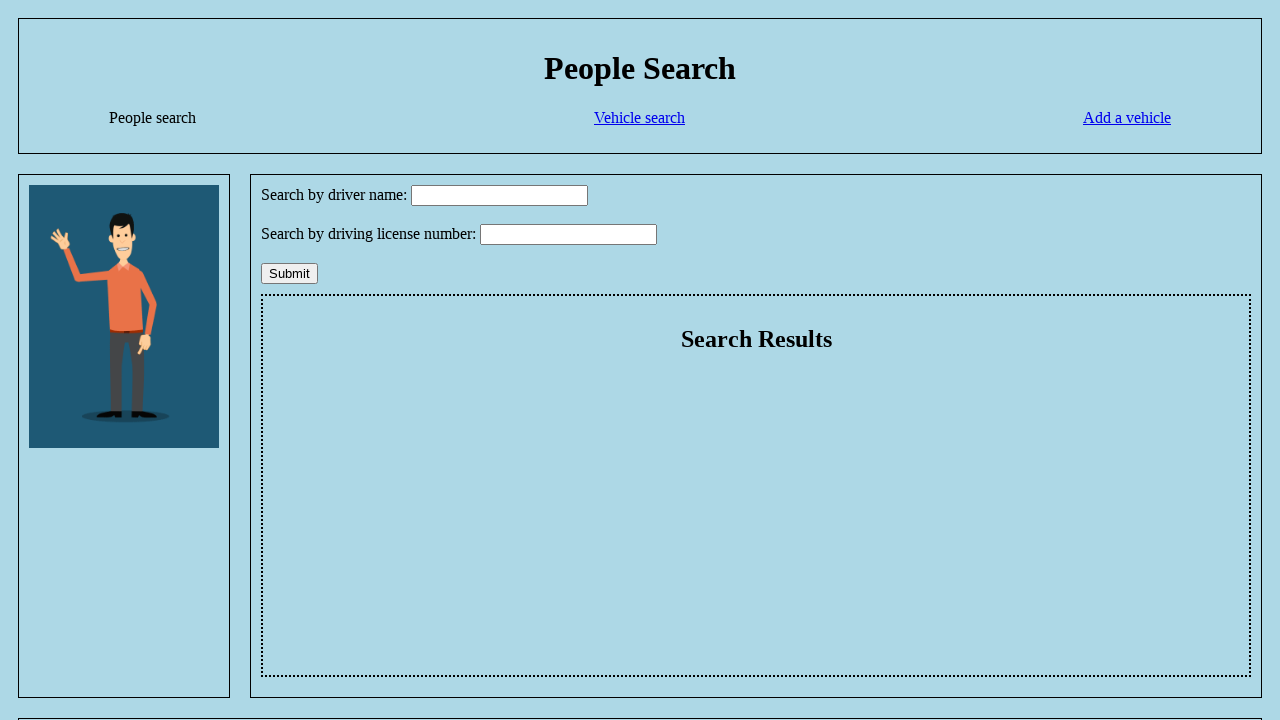

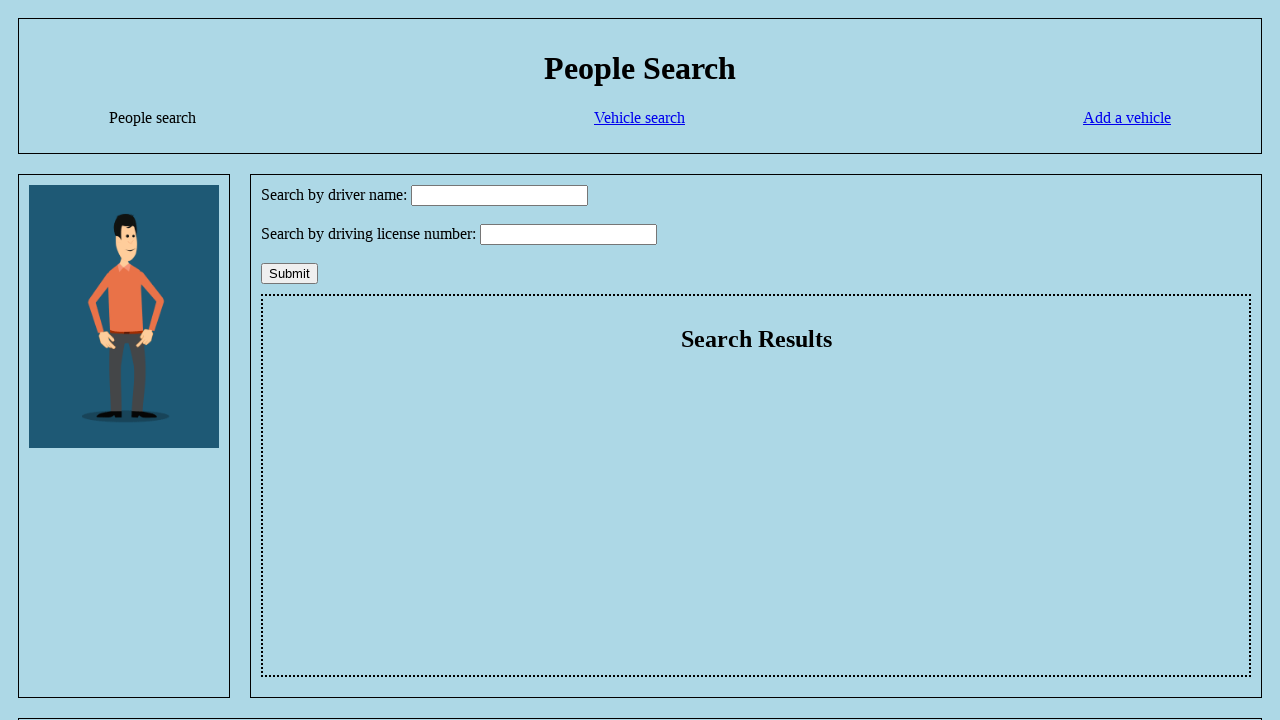